Tests the Healthcare page by navigating via Solutions menu, verifying banner video, header, use cases (Nursing, Surgical Sciences, Pharmaceutical Training), and interactive 3D container.

Starting URL: https://imaginxavr.com/

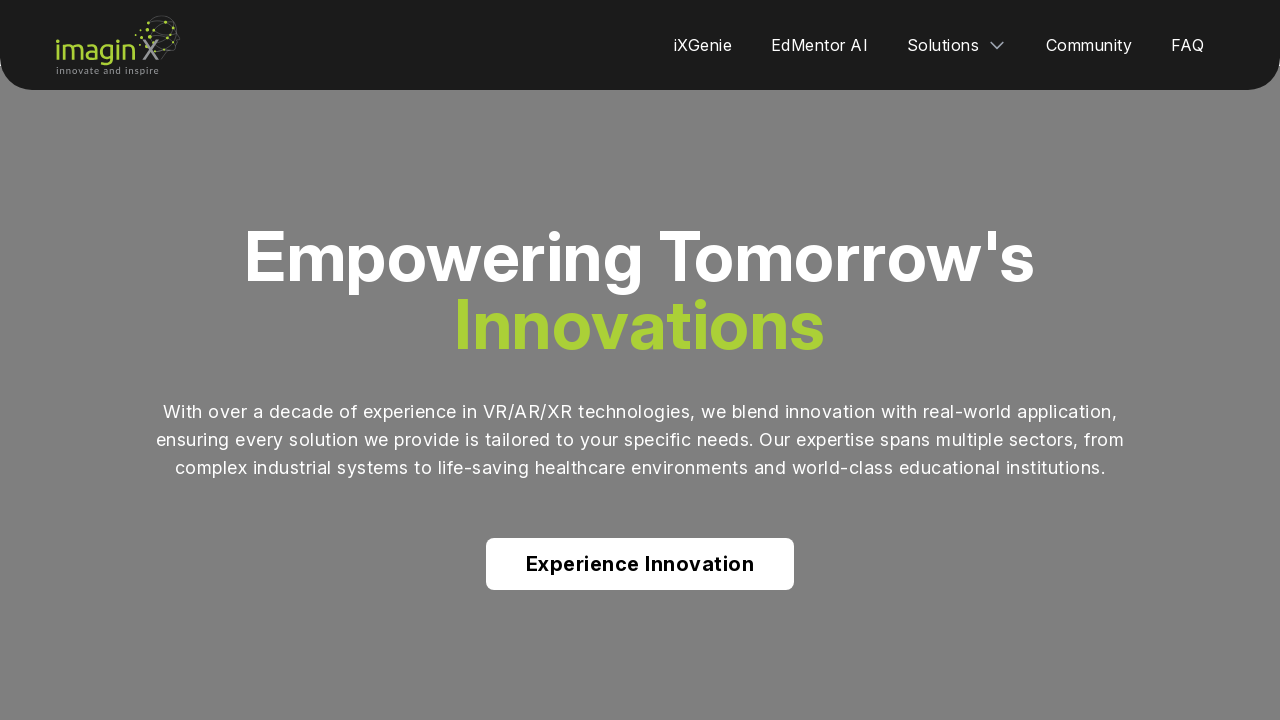

Page loaded successfully
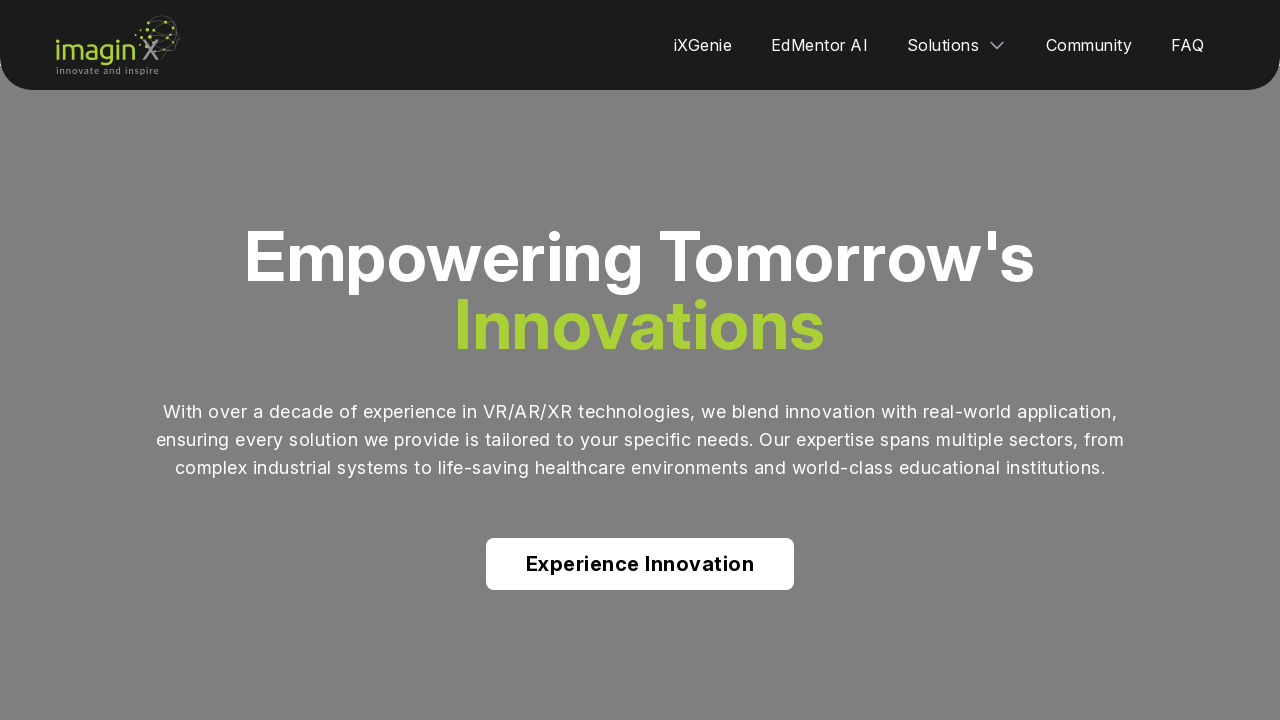

Solutions menu element located
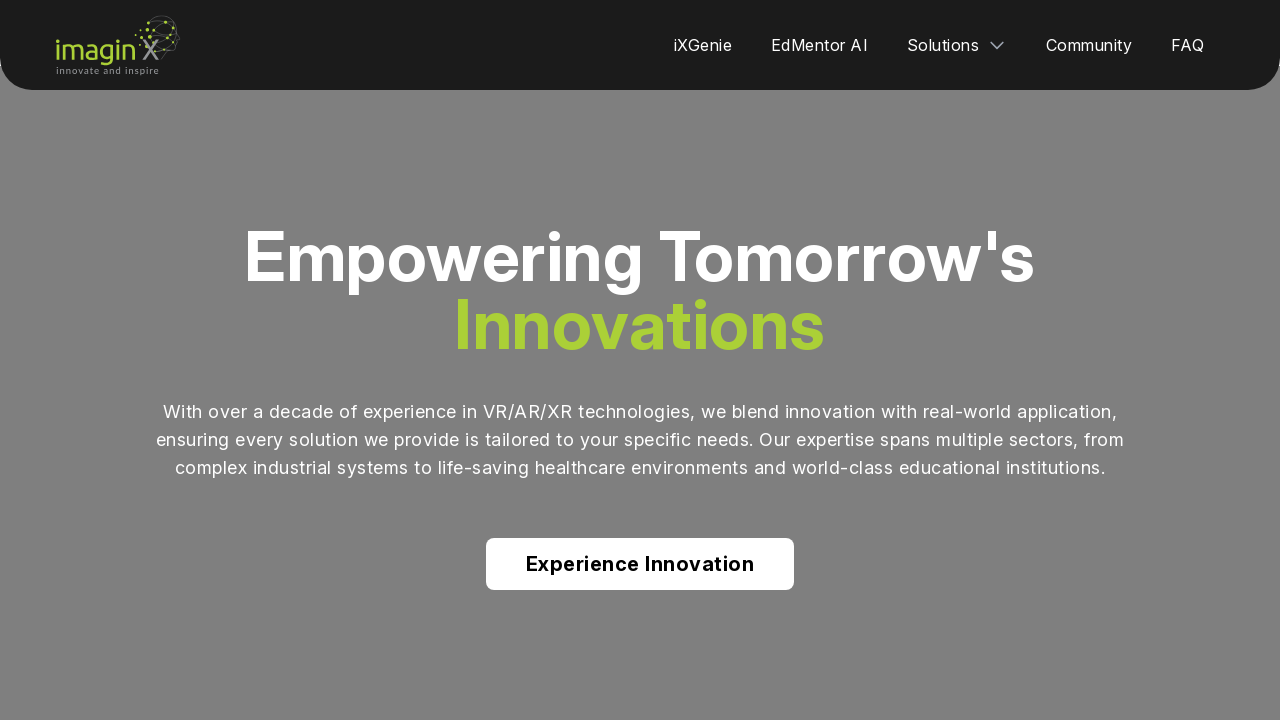

Hovered over Solutions menu at (957, 45) on xpath=(//a[normalize-space()='Solutions'])[1]
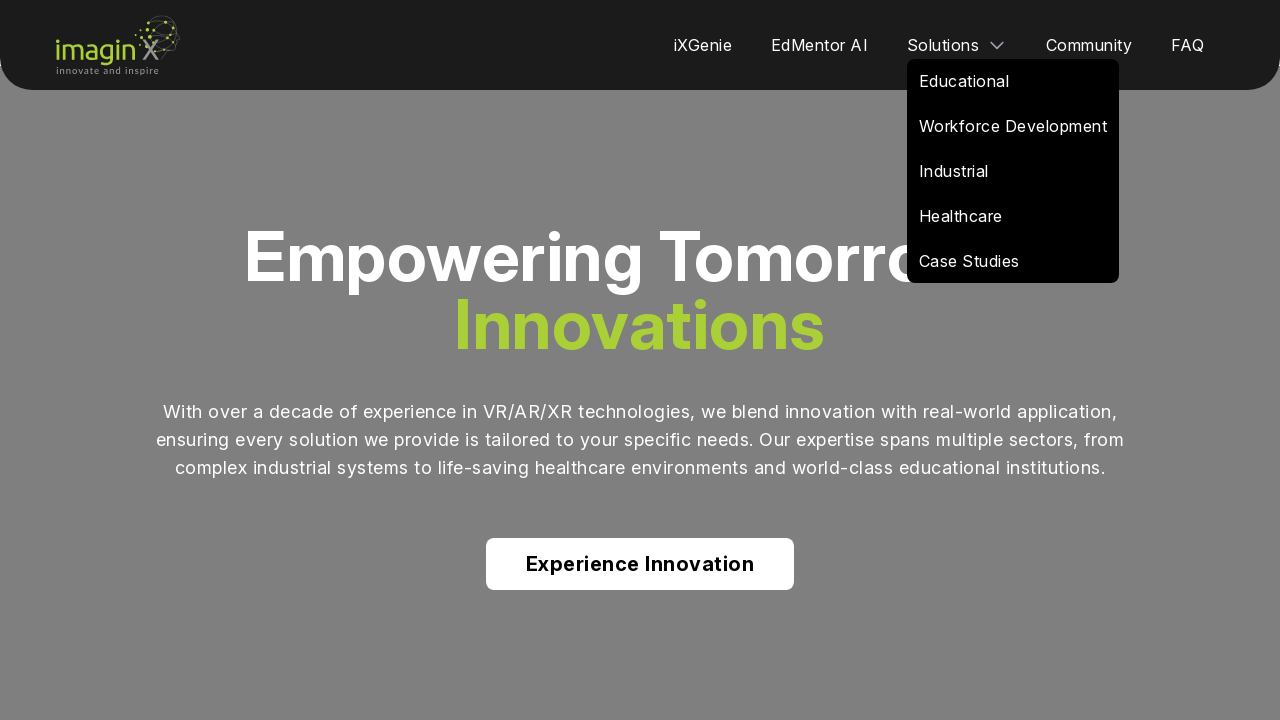

Waited for menu to display
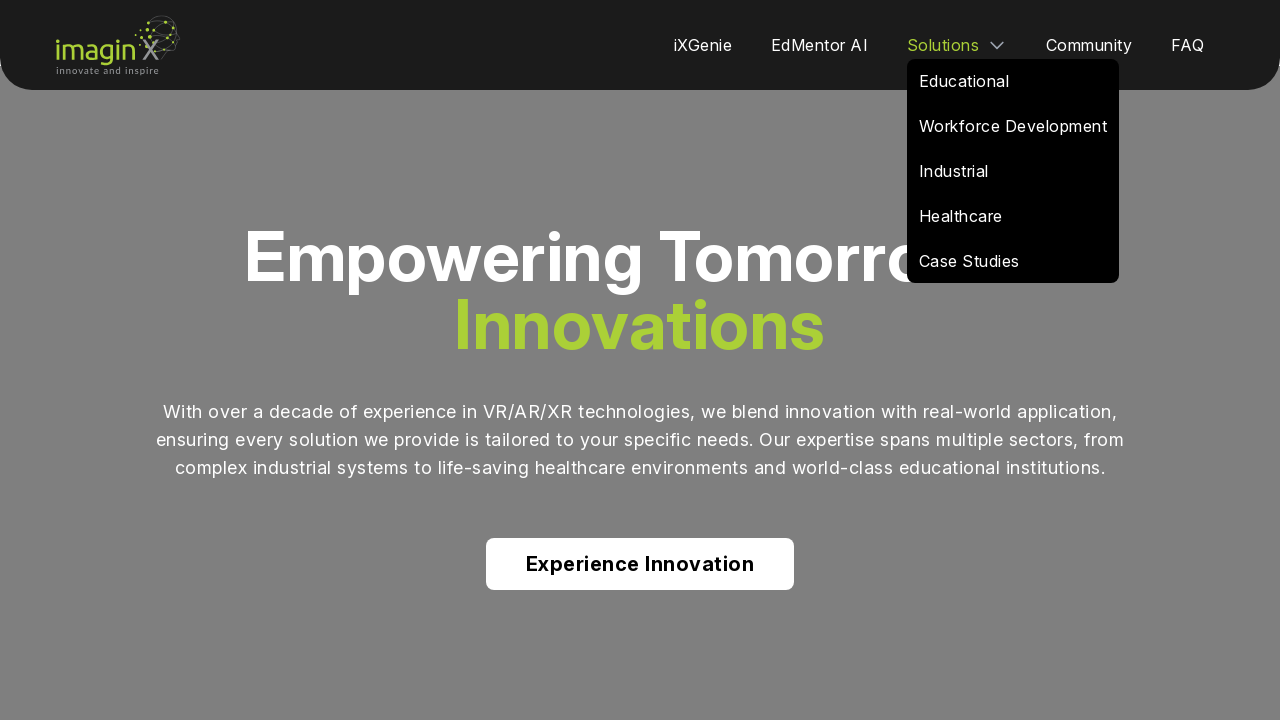

Healthcare link element located
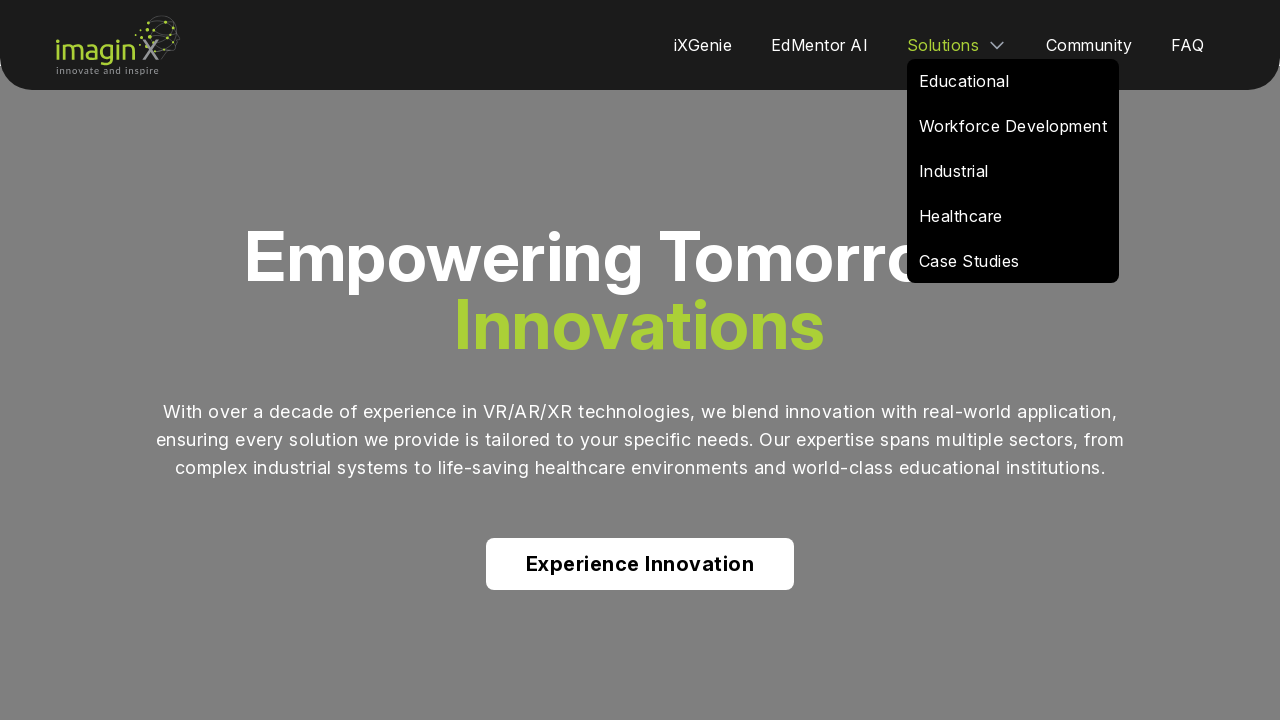

Hovered over Healthcare link at (961, 216) on xpath=(//a[normalize-space()='Healthcare'])[1]
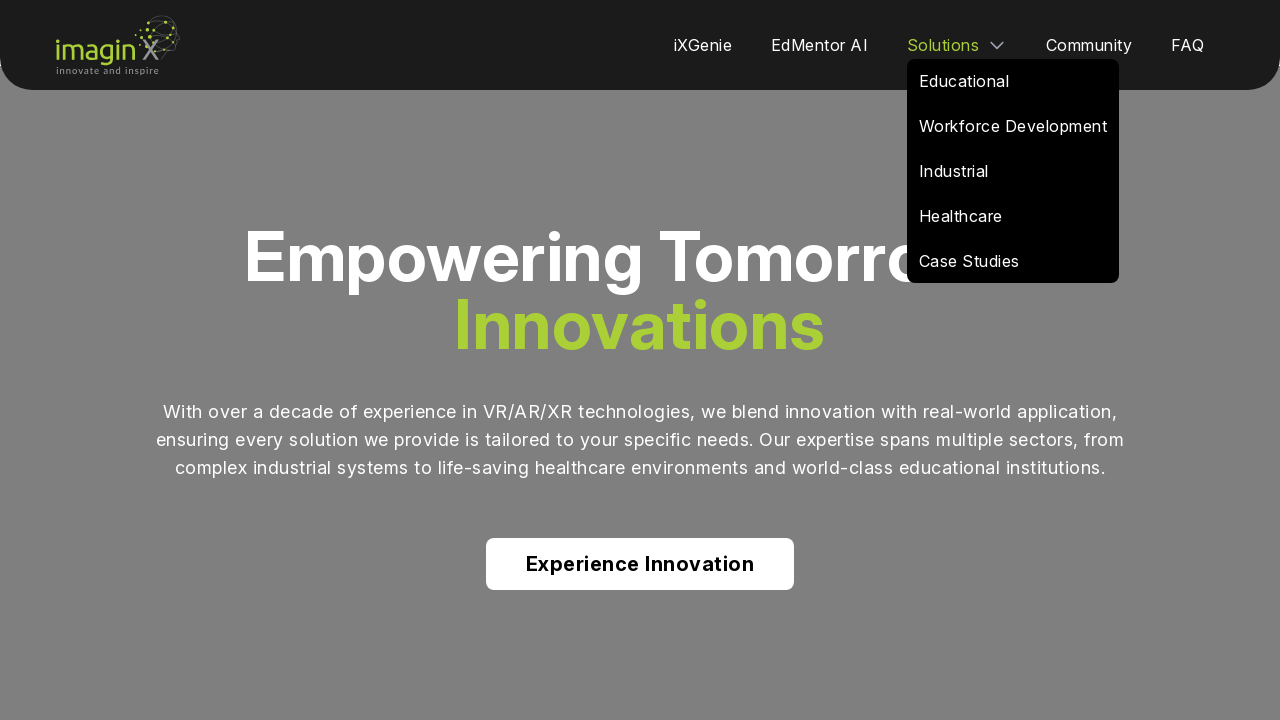

Clicked Healthcare link from Solutions menu at (961, 216) on xpath=(//a[normalize-space()='Healthcare'])[1]
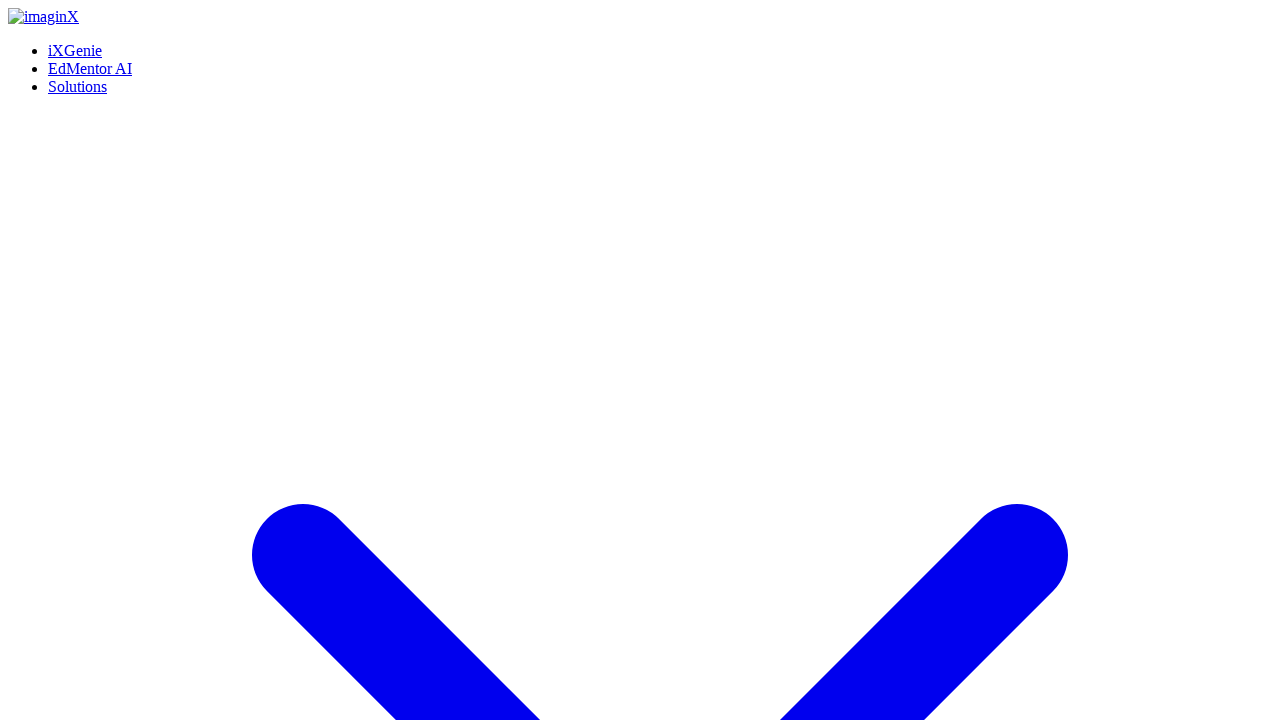

Healthcare page loaded successfully
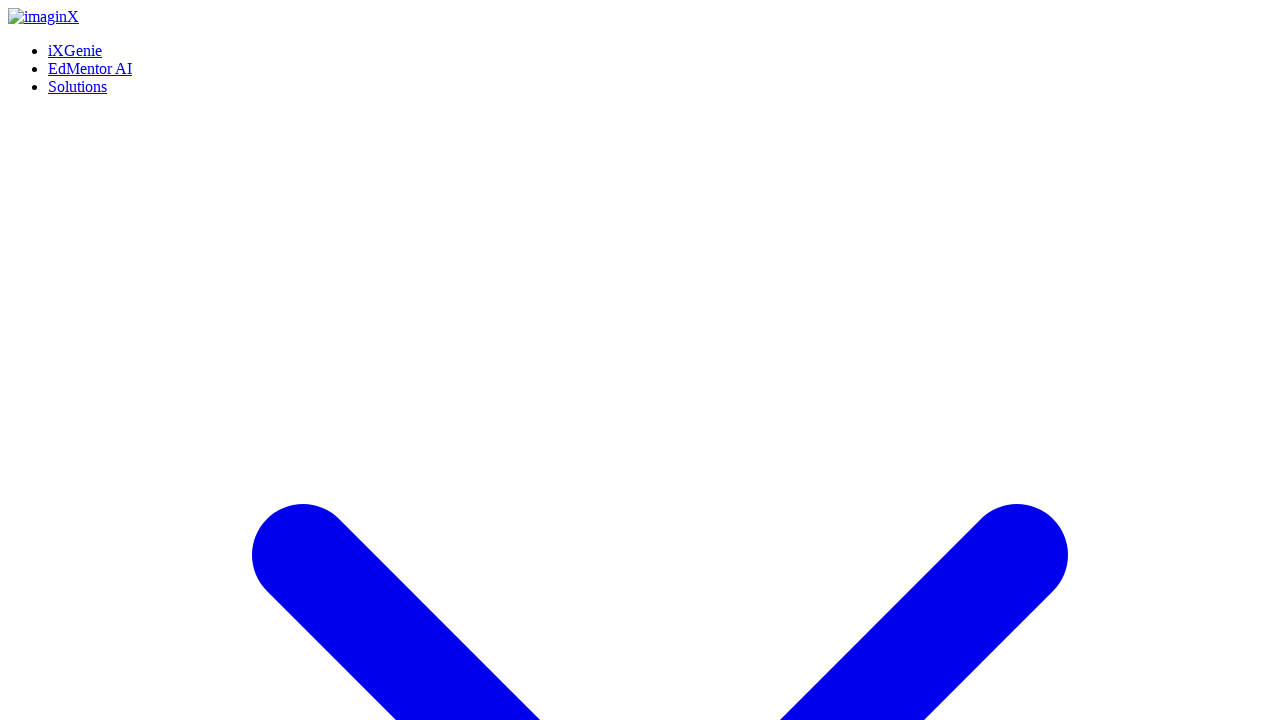

Additional wait time for page elements to render
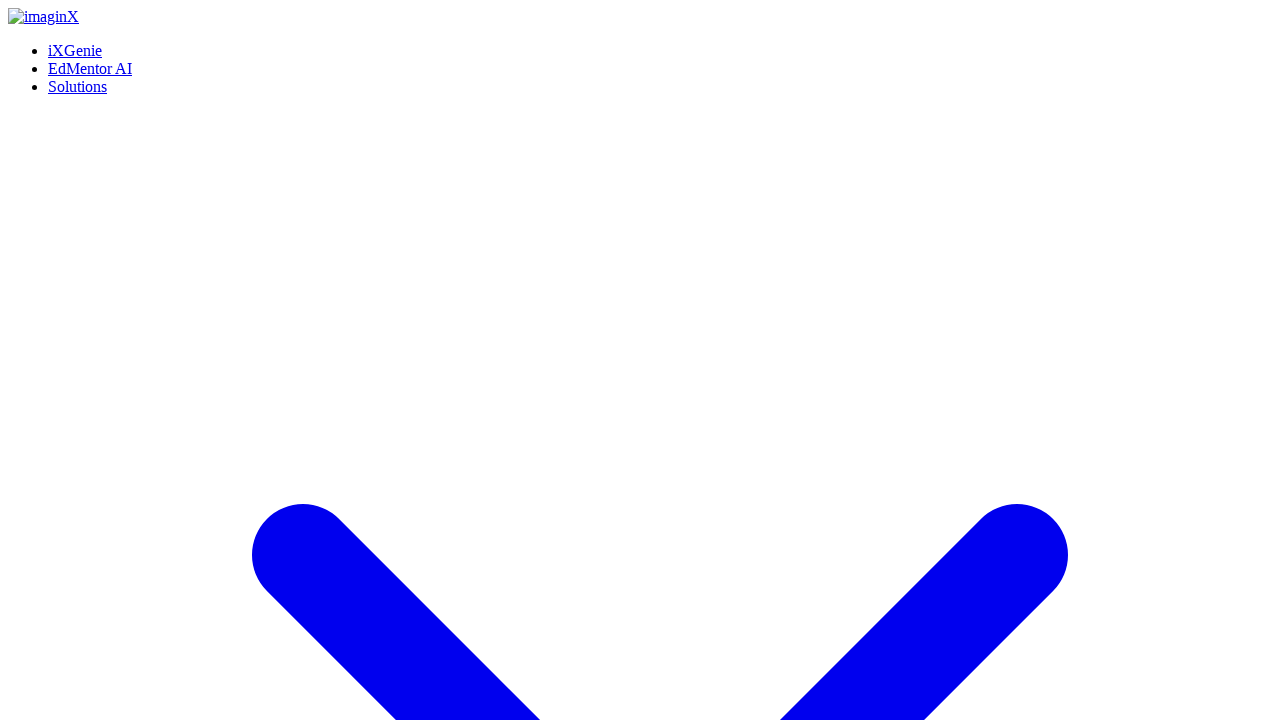

Scrolled to bottom of Healthcare page
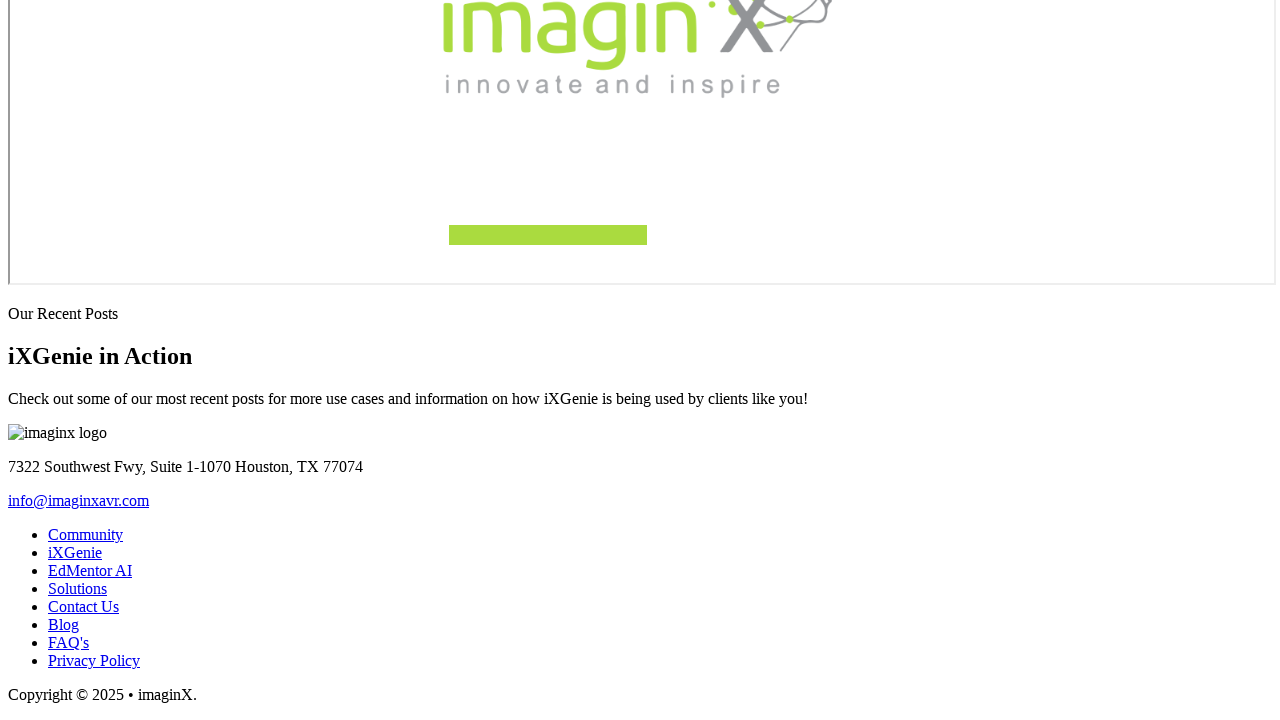

Waited after scrolling to bottom
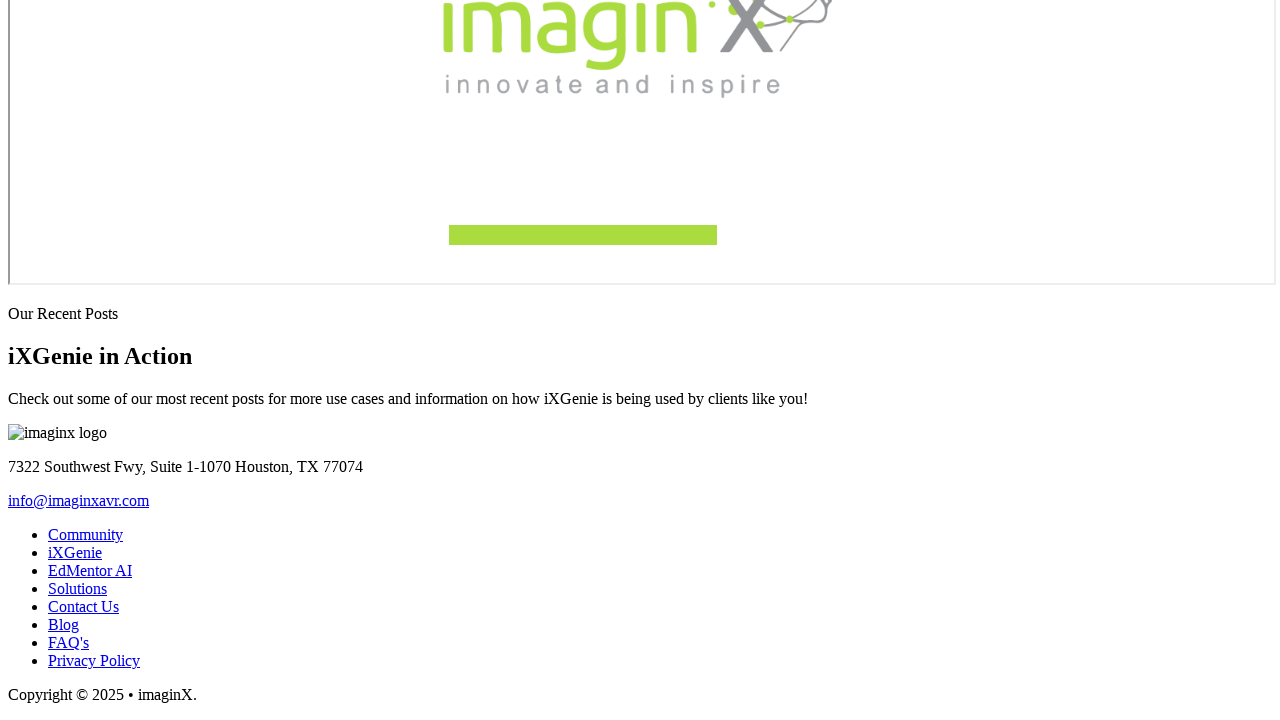

Scrolled back to top of page
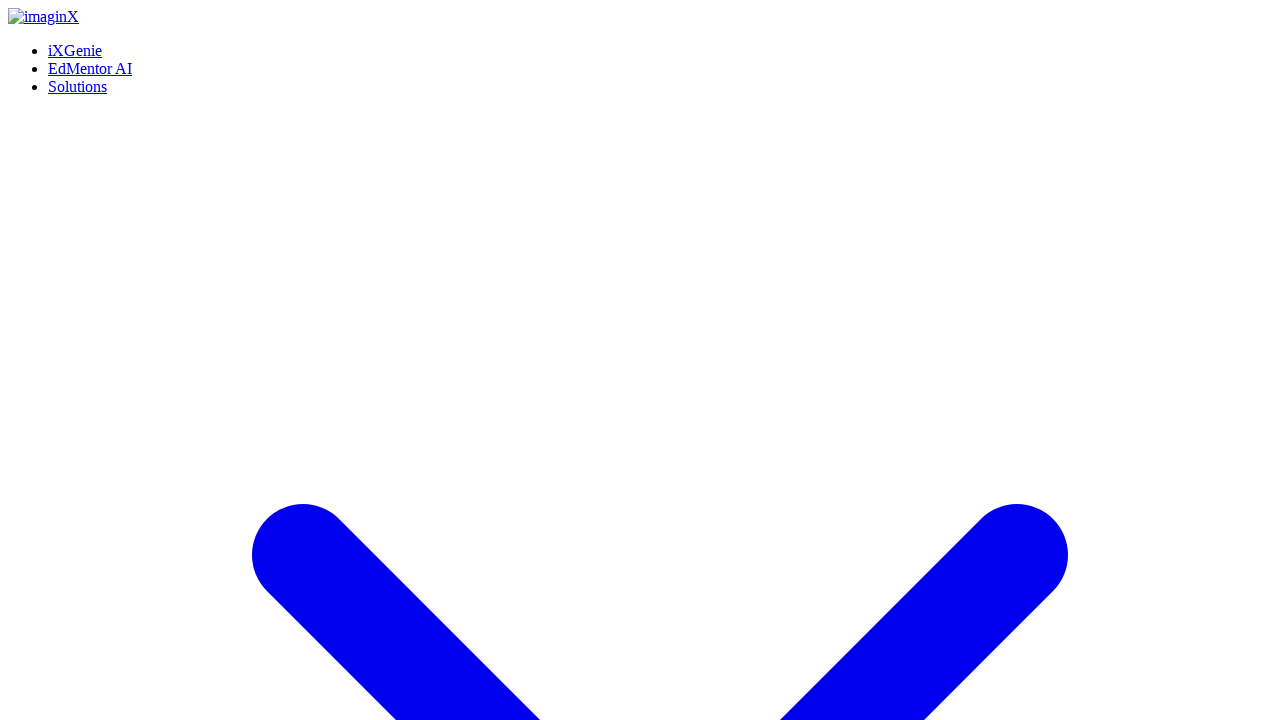

Waited after scrolling to top
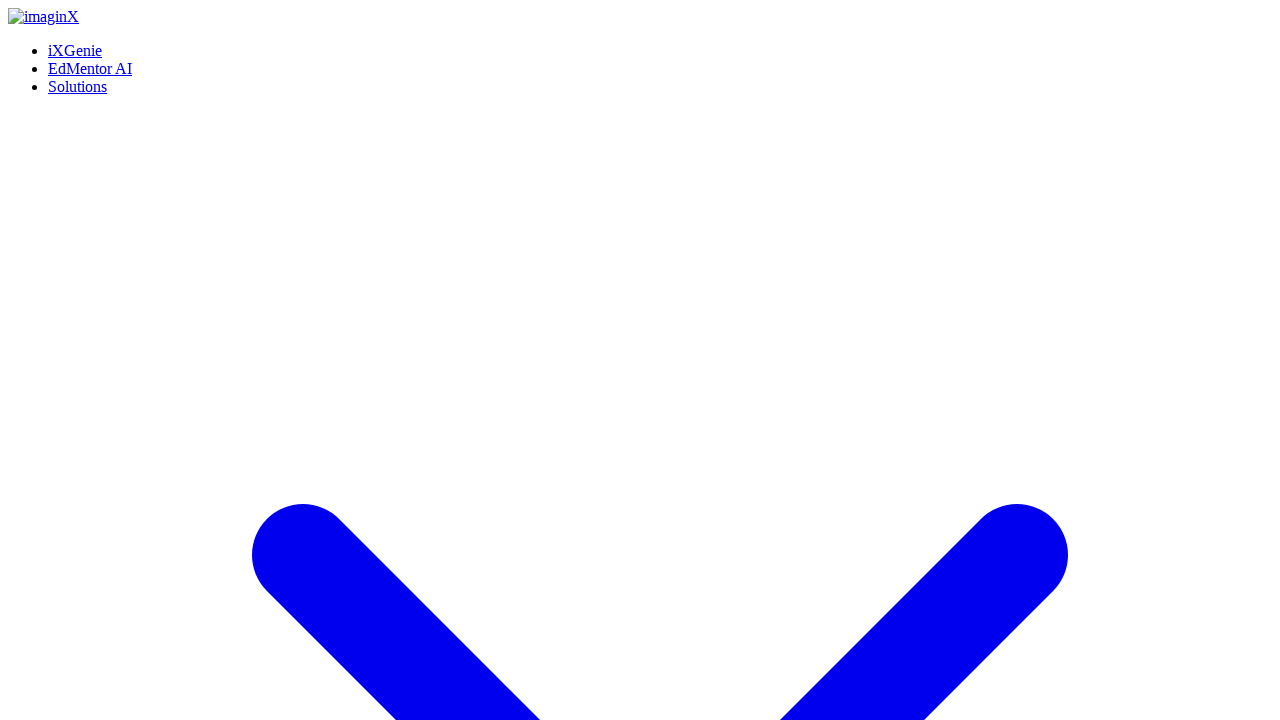

Healthcare Training header located
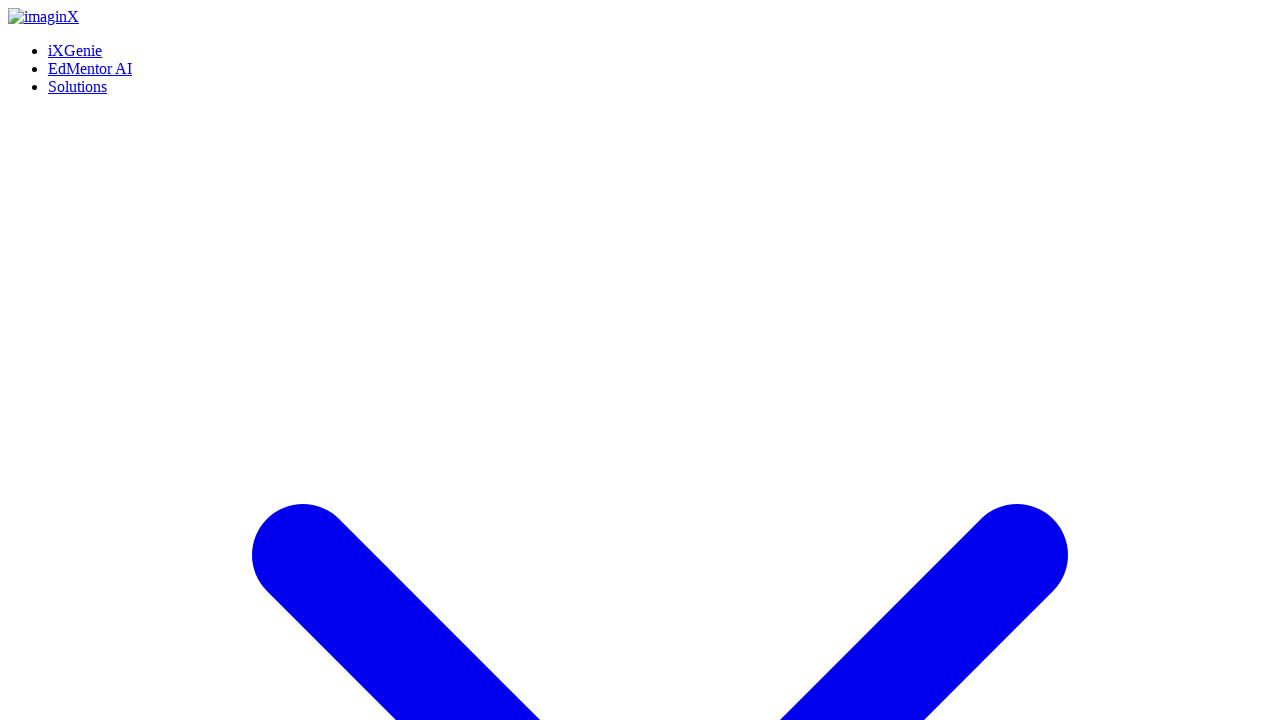

Verified Healthcare Training header is visible
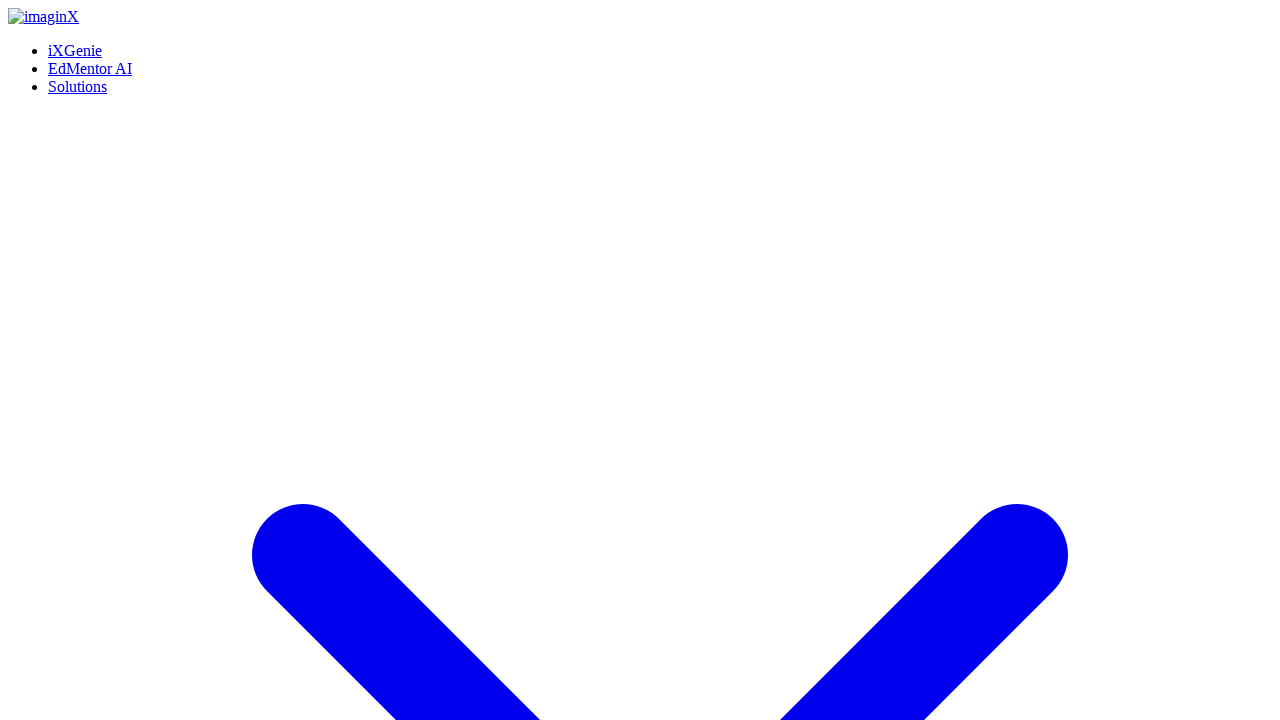

Schedule a Call button located
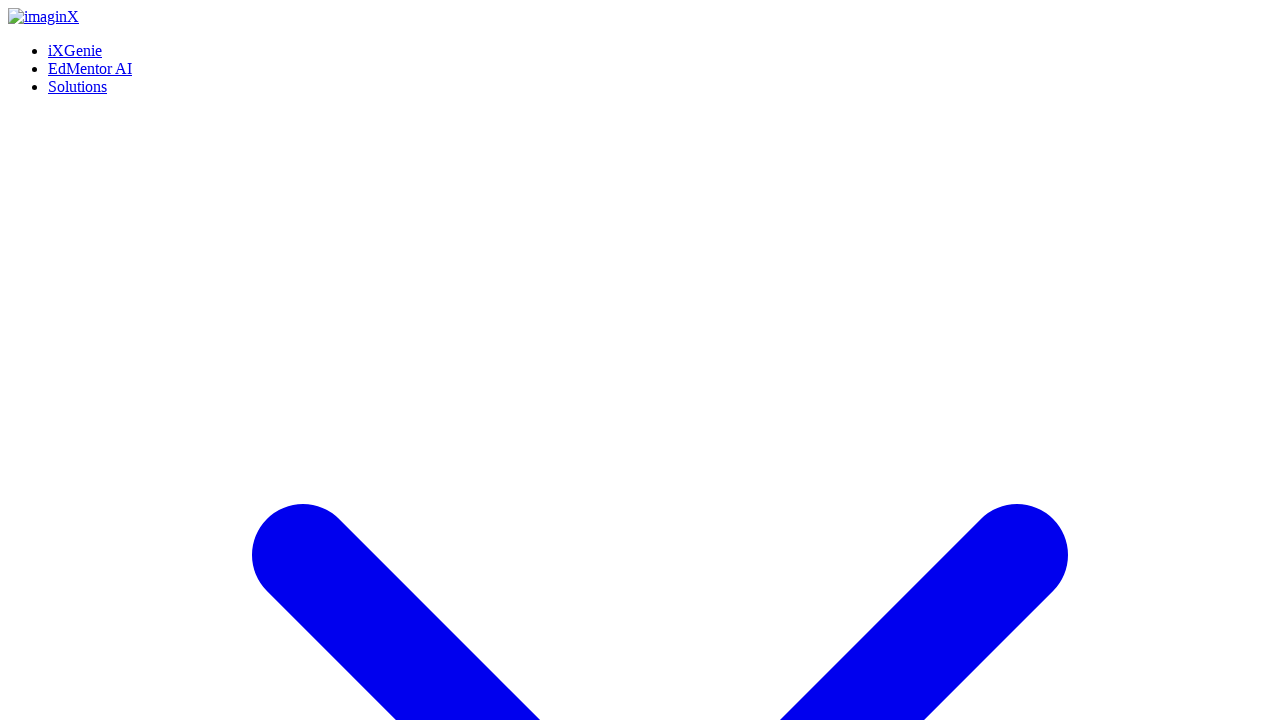

Hovered over Schedule a Call button at (58, 360) on (//a[contains(normalize-space(),'Schedule a Call')])[1]
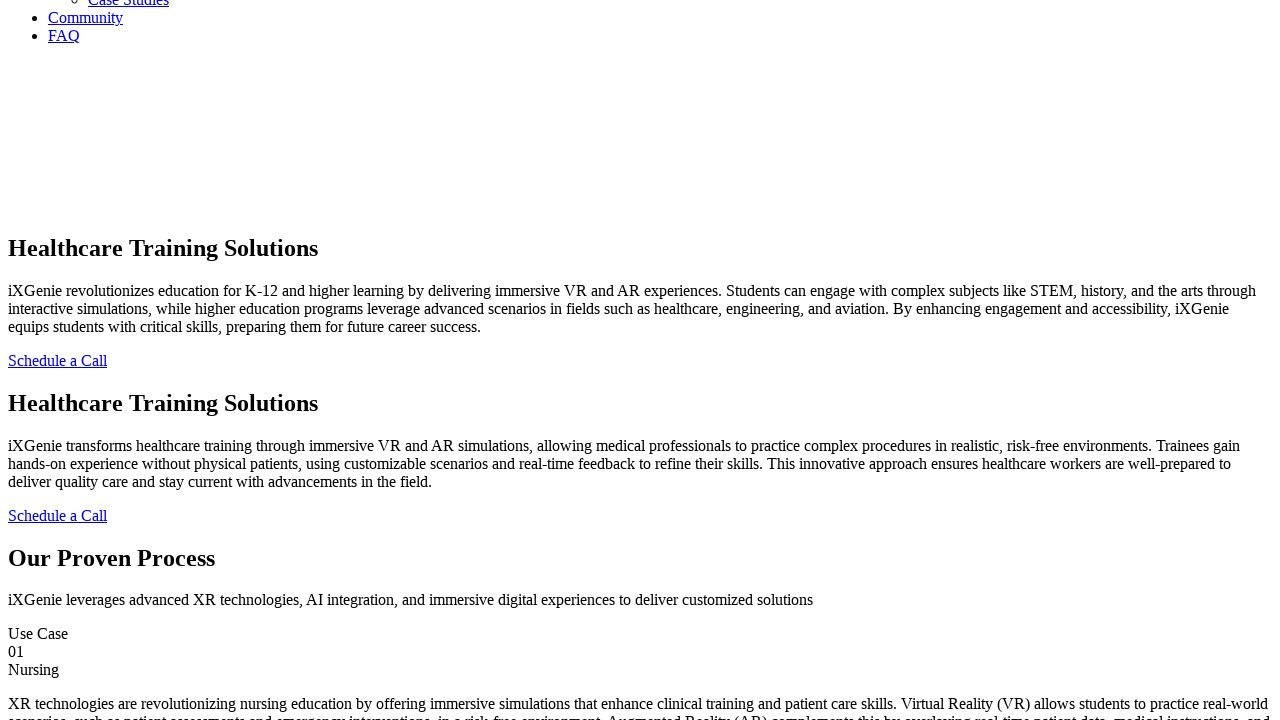

Clicked Schedule a Call button at (58, 360) on (//a[contains(normalize-space(),'Schedule a Call')])[1]
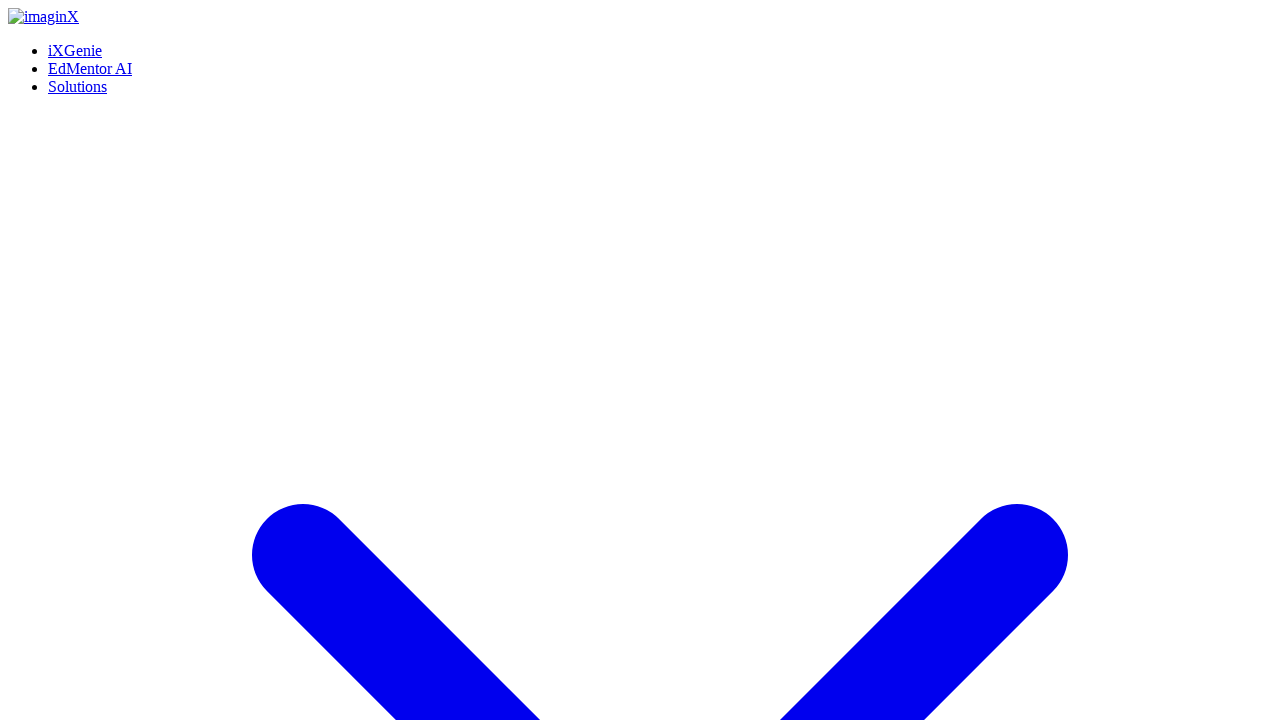

Waited for page navigation
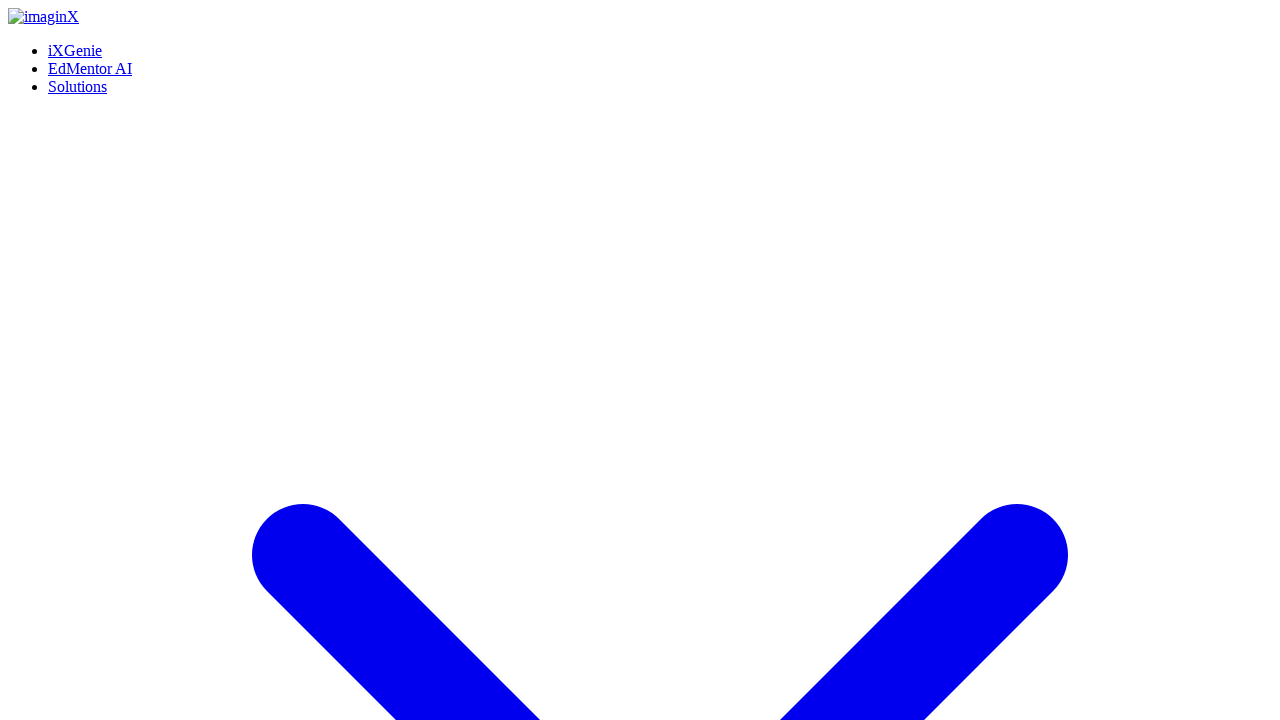

Contact Us header located
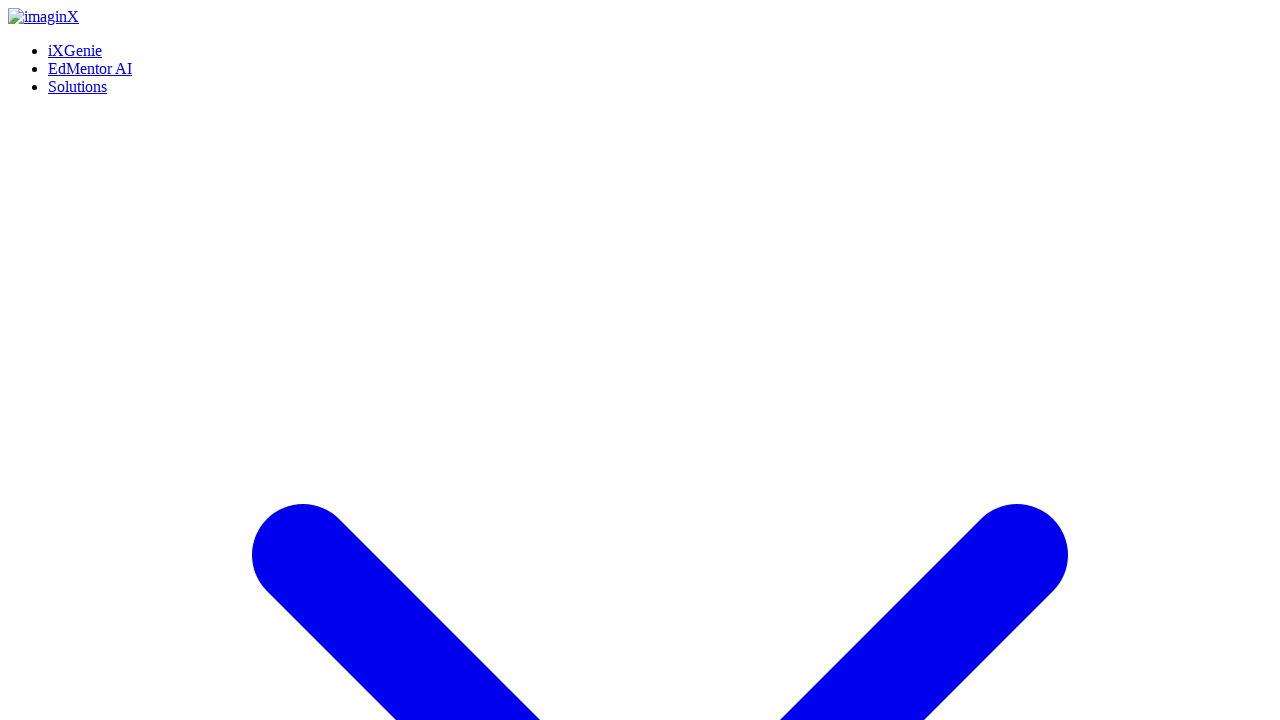

Verified Contact Us page opened and header is visible
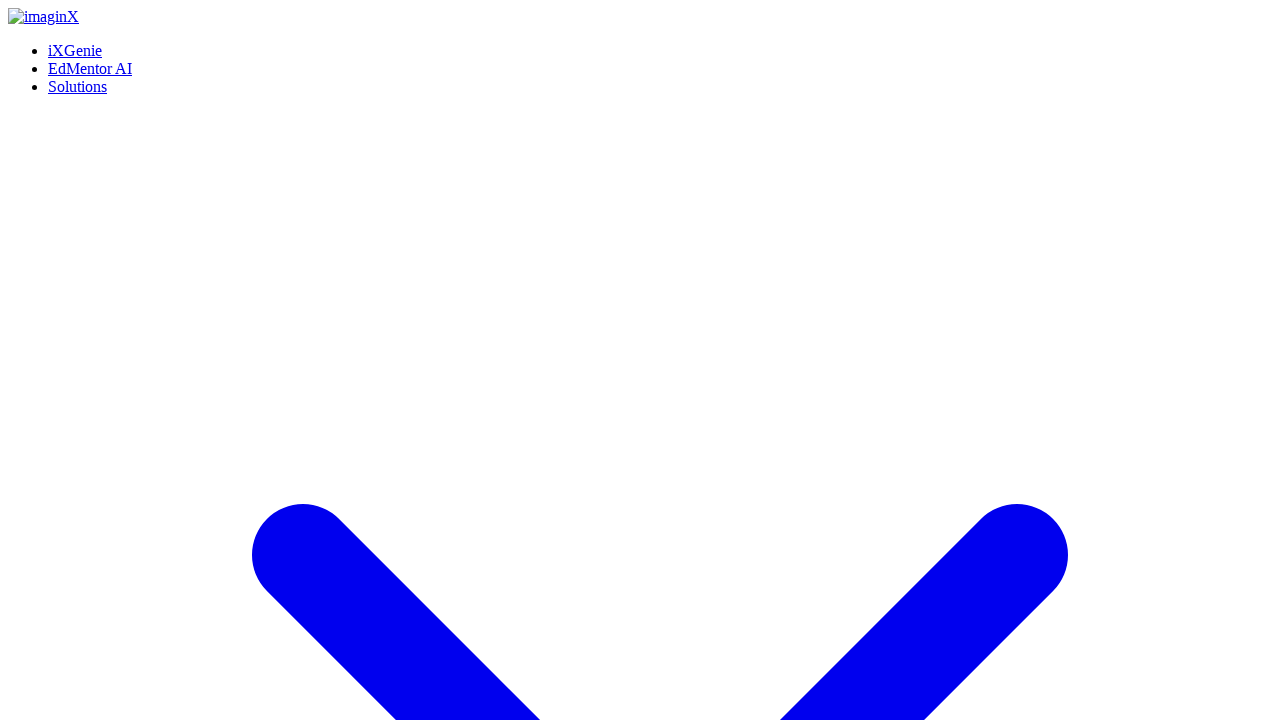

Navigated back to Healthcare page
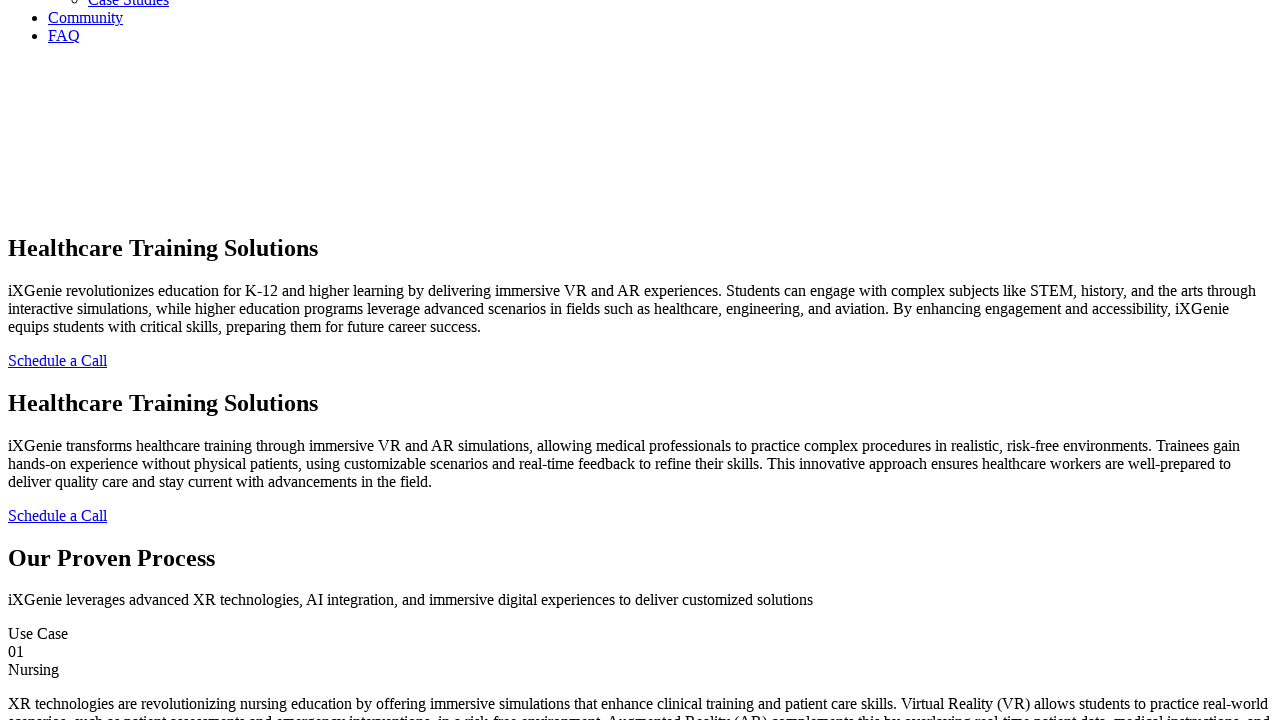

Healthcare page reloaded after navigating back
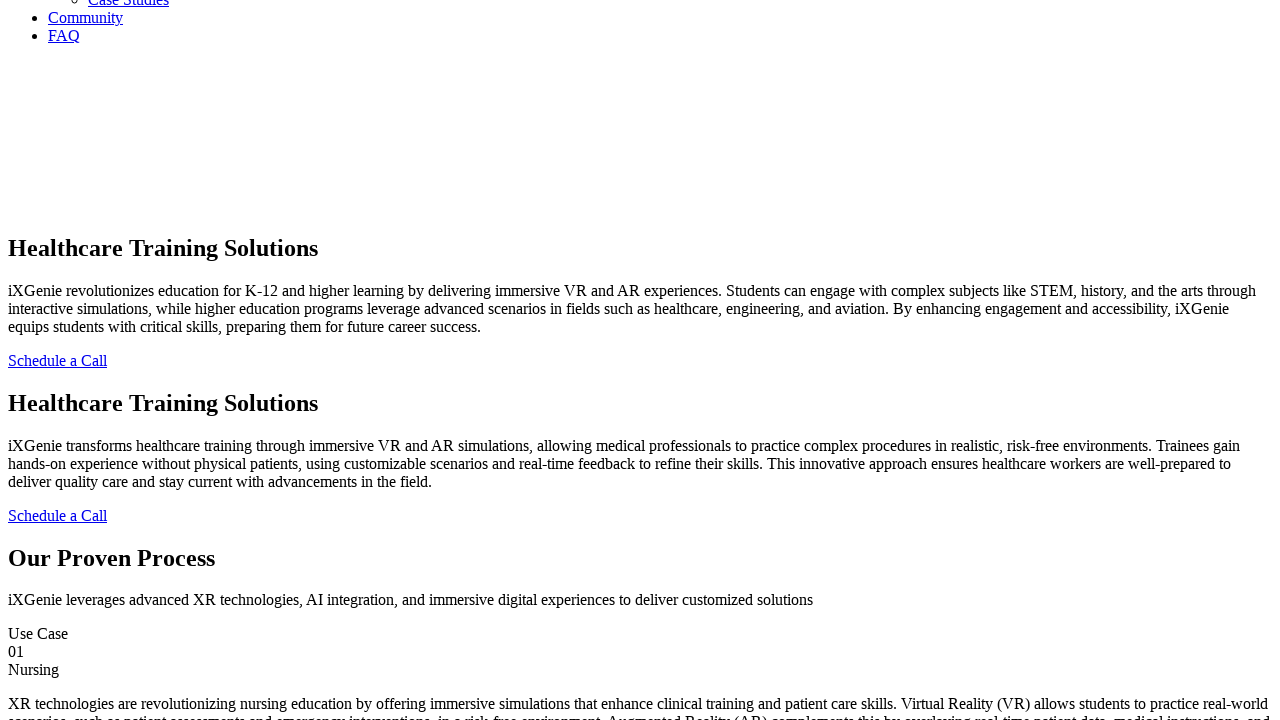

Waited for page elements to stabilize
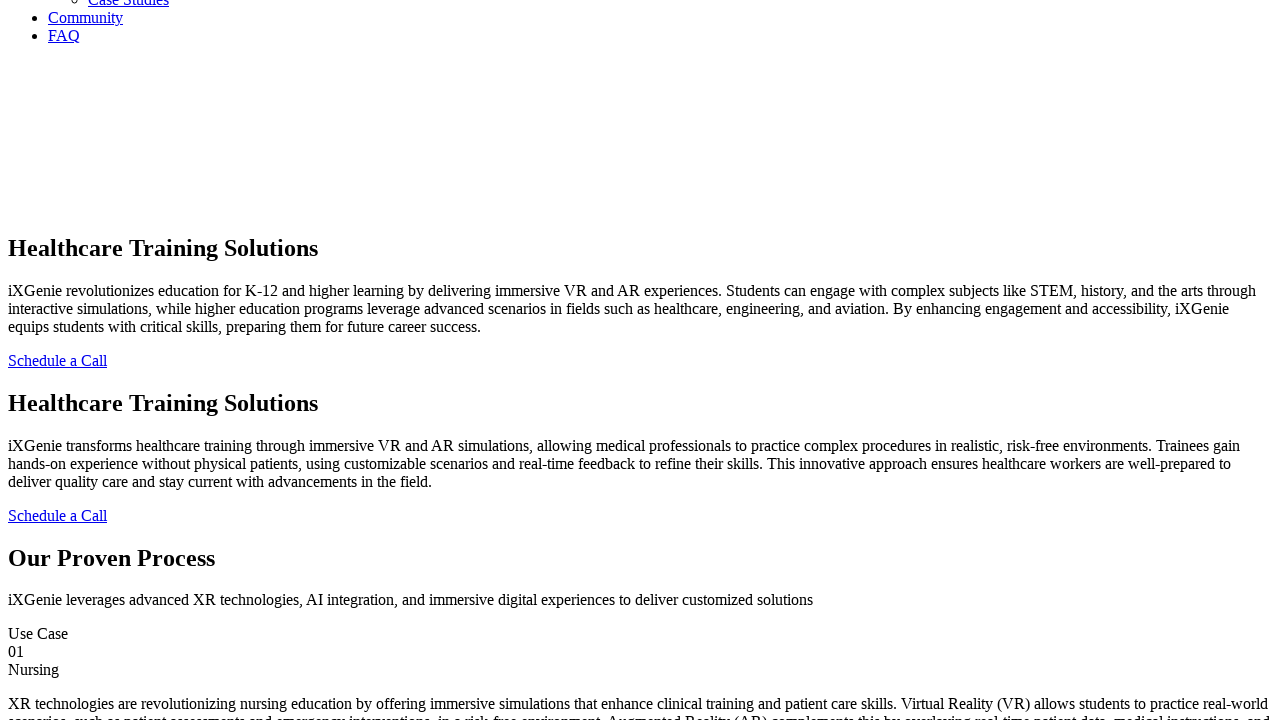

Nursing use case header located
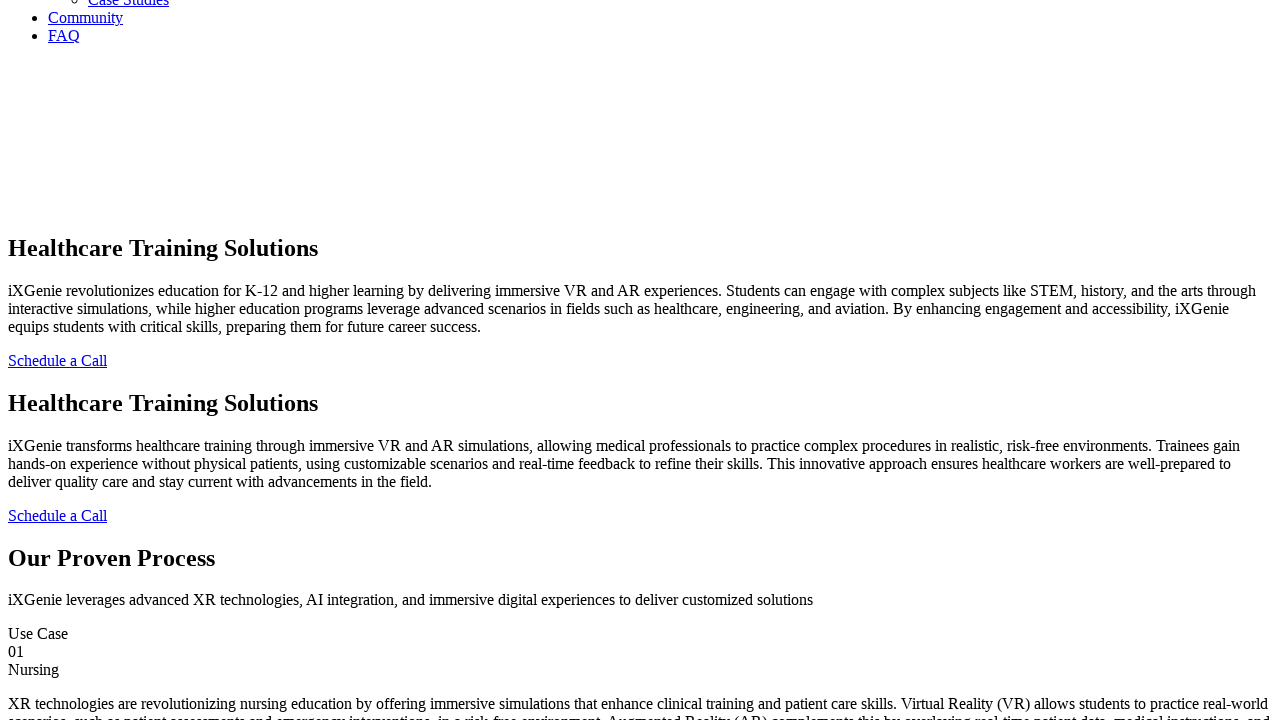

Verified Nursing use case header is visible
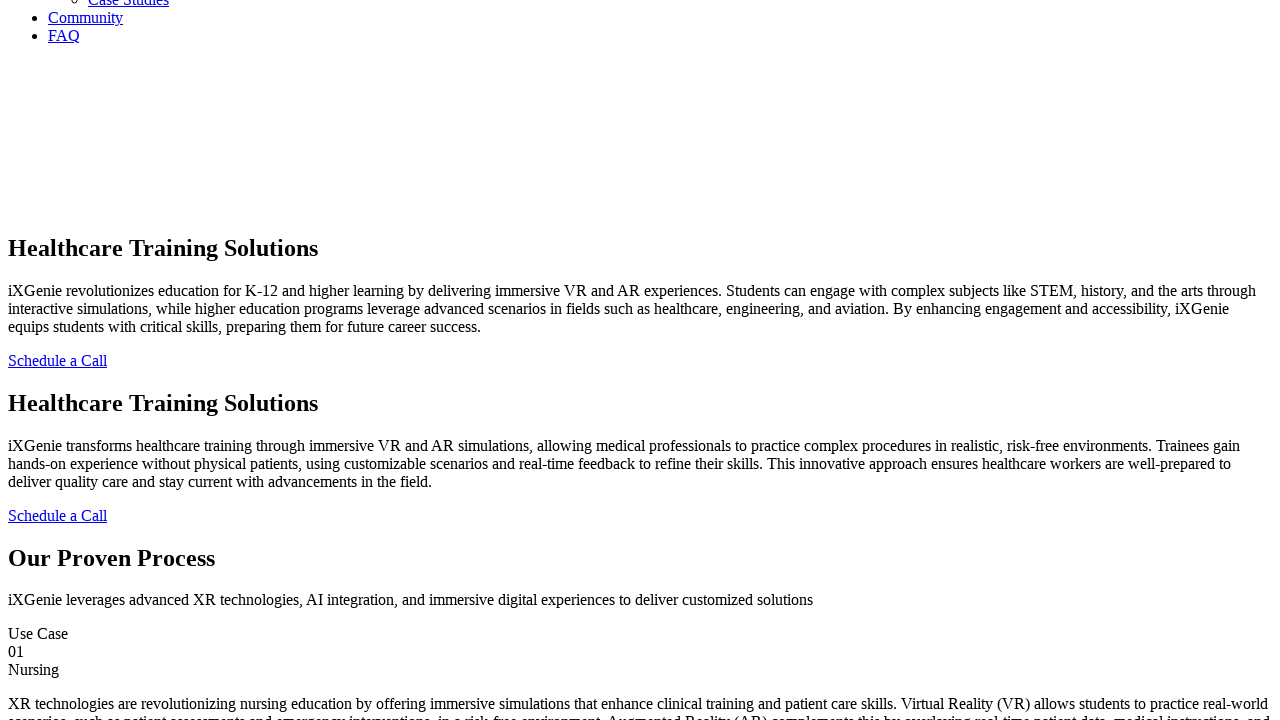

Surgical Sciences use case header located
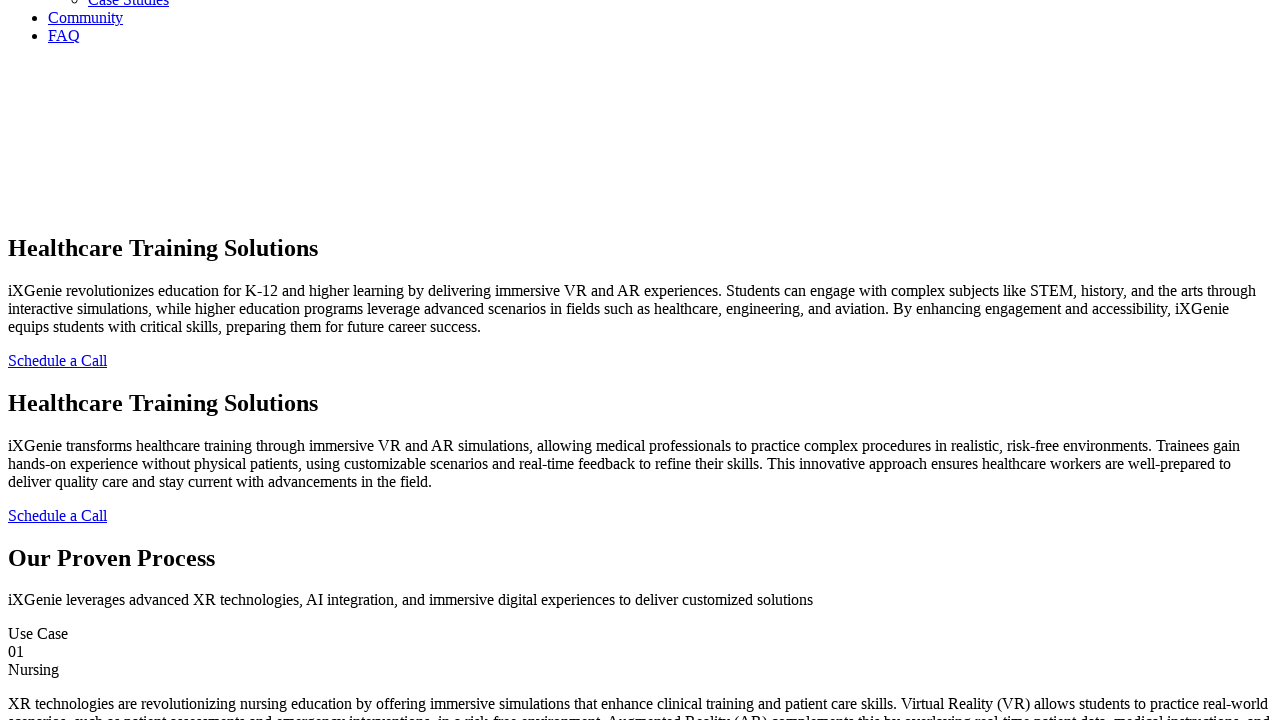

Verified Surgical Sciences use case header is visible
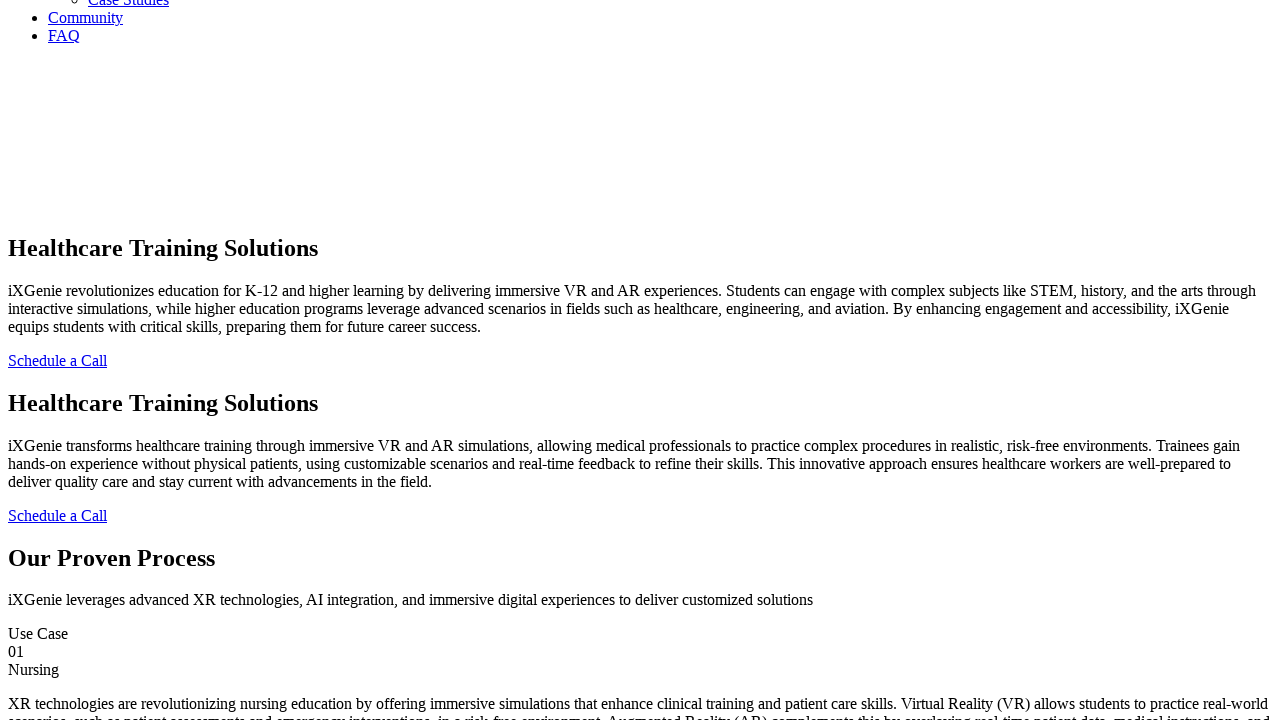

Pharmaceutical Training & Research use case header located
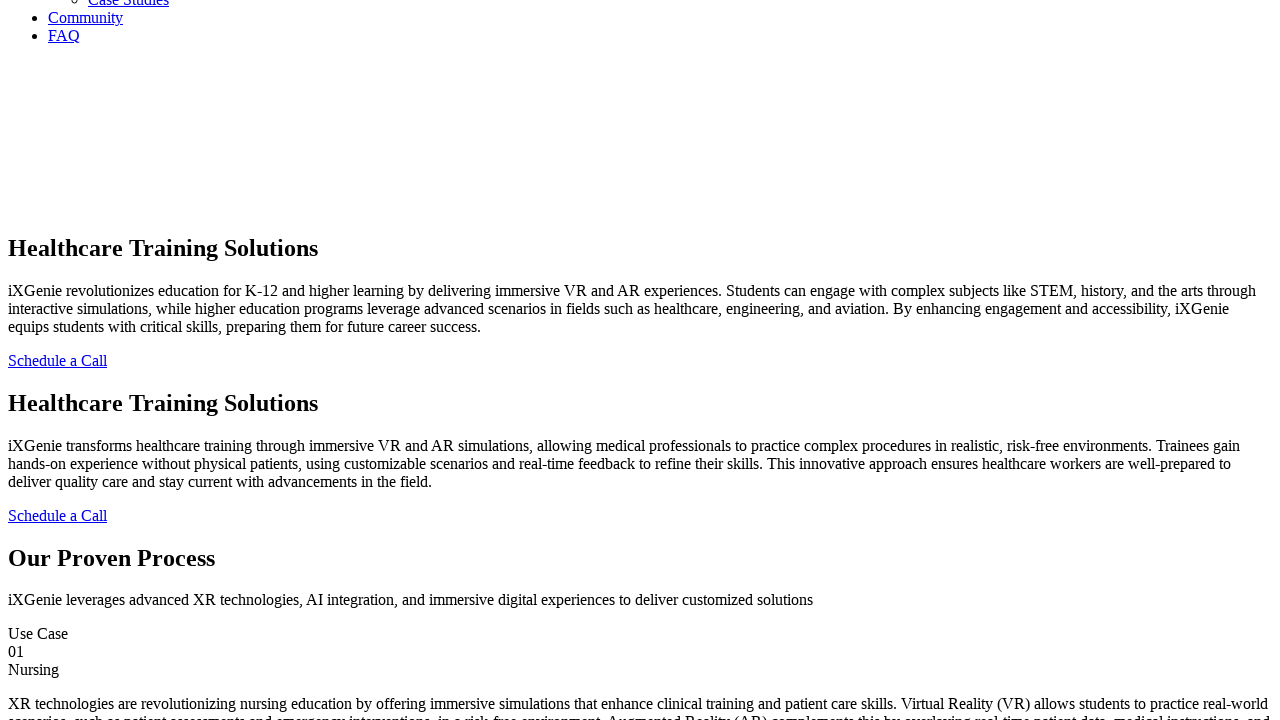

Verified Pharmaceutical Training & Research use case header is visible
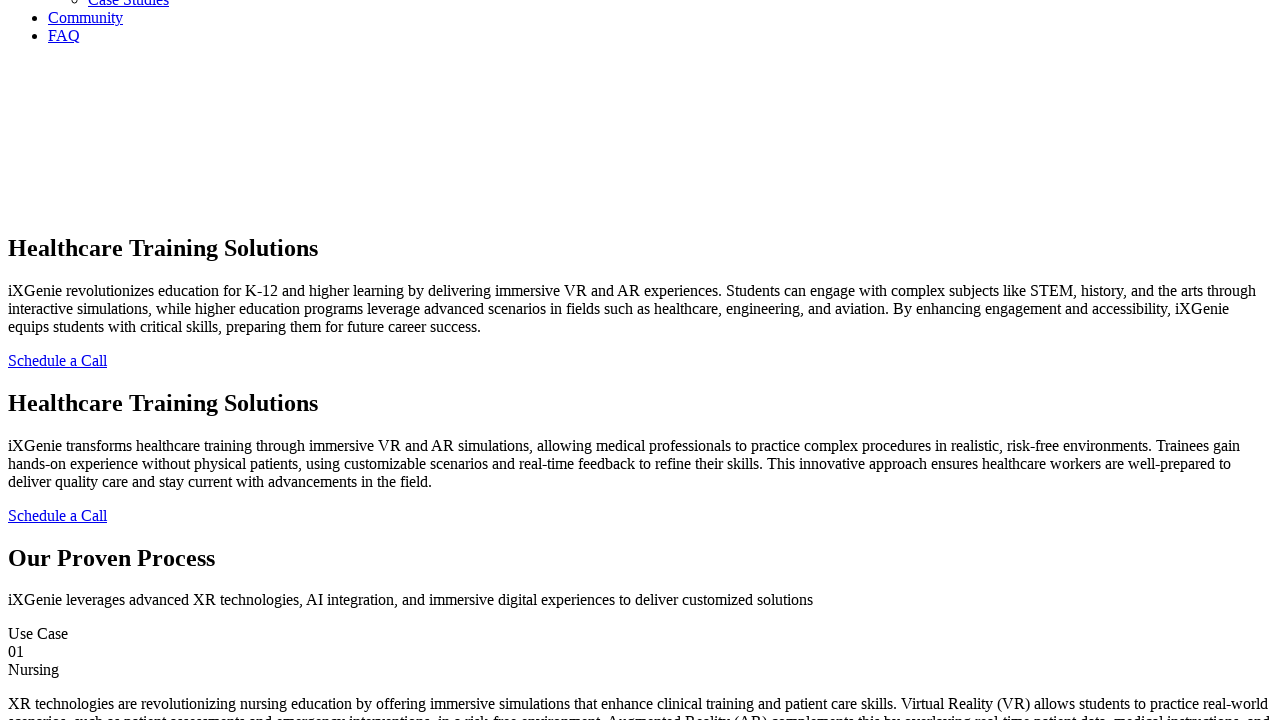

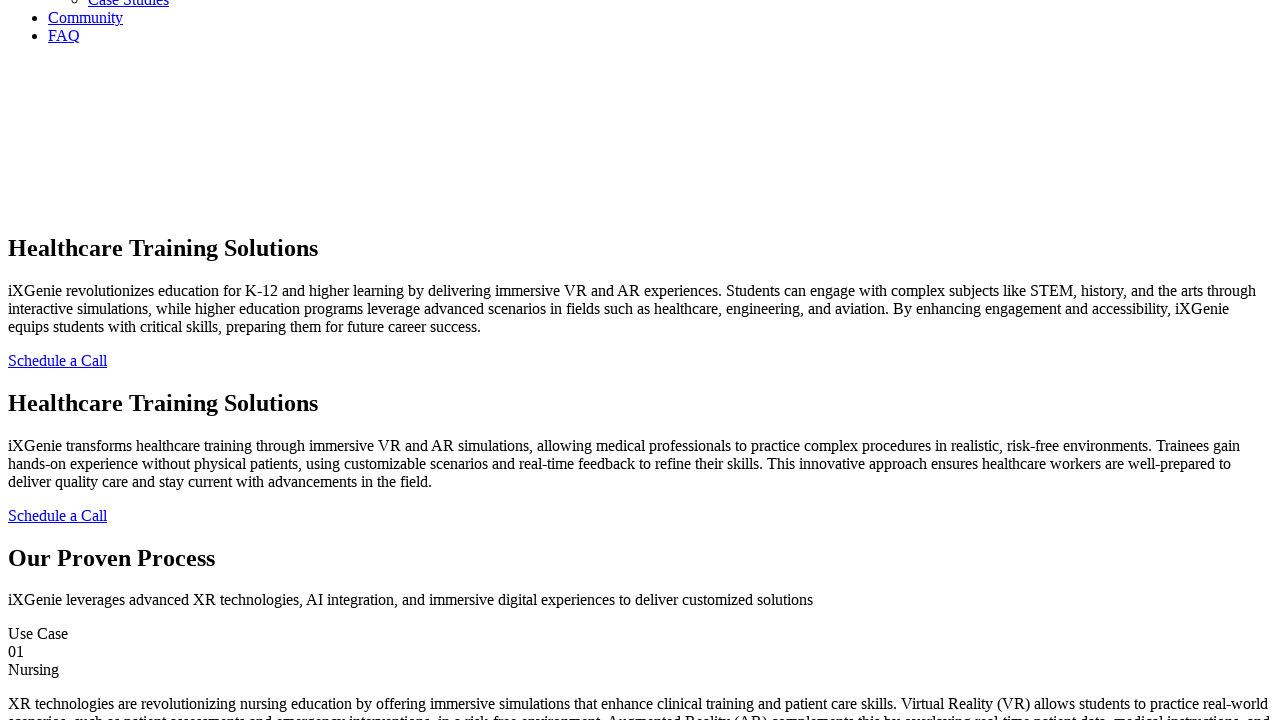